Tests static dropdown selection functionality by selecting options using three different methods: by index, by visible text, and by value.

Starting URL: https://rahulshettyacademy.com/dropdownsPractise/

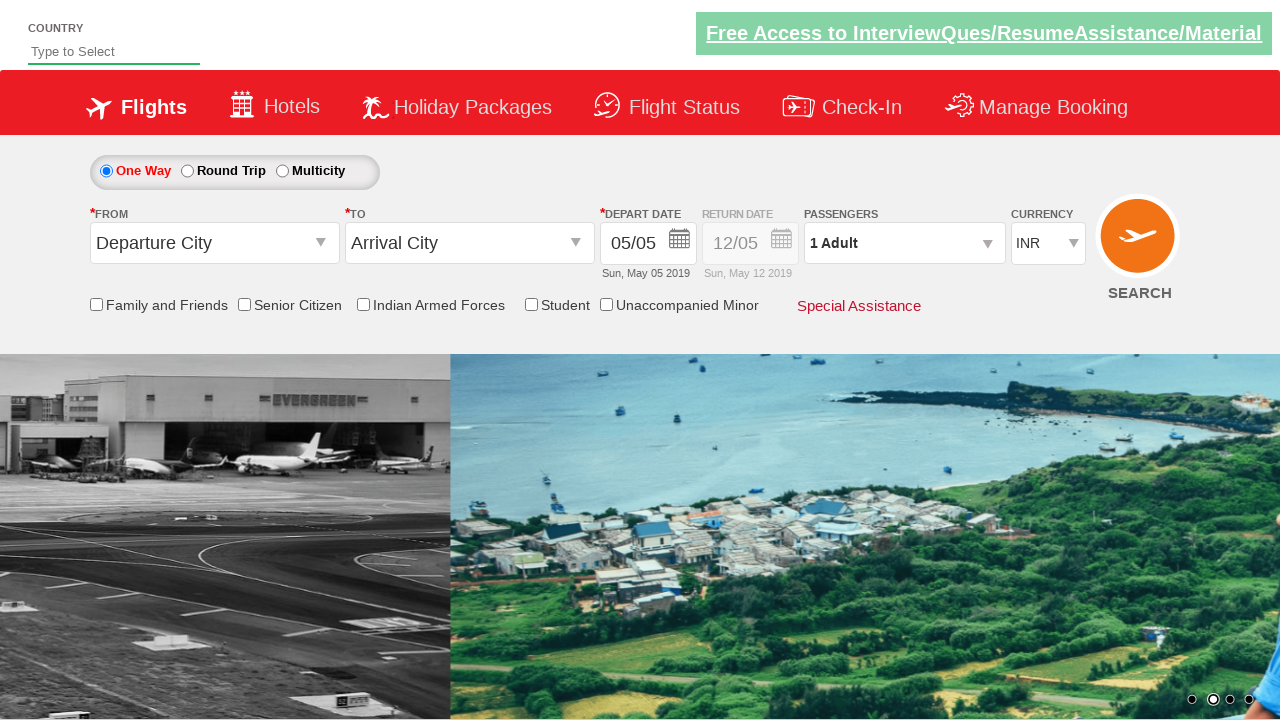

Navigated to dropdown practice page
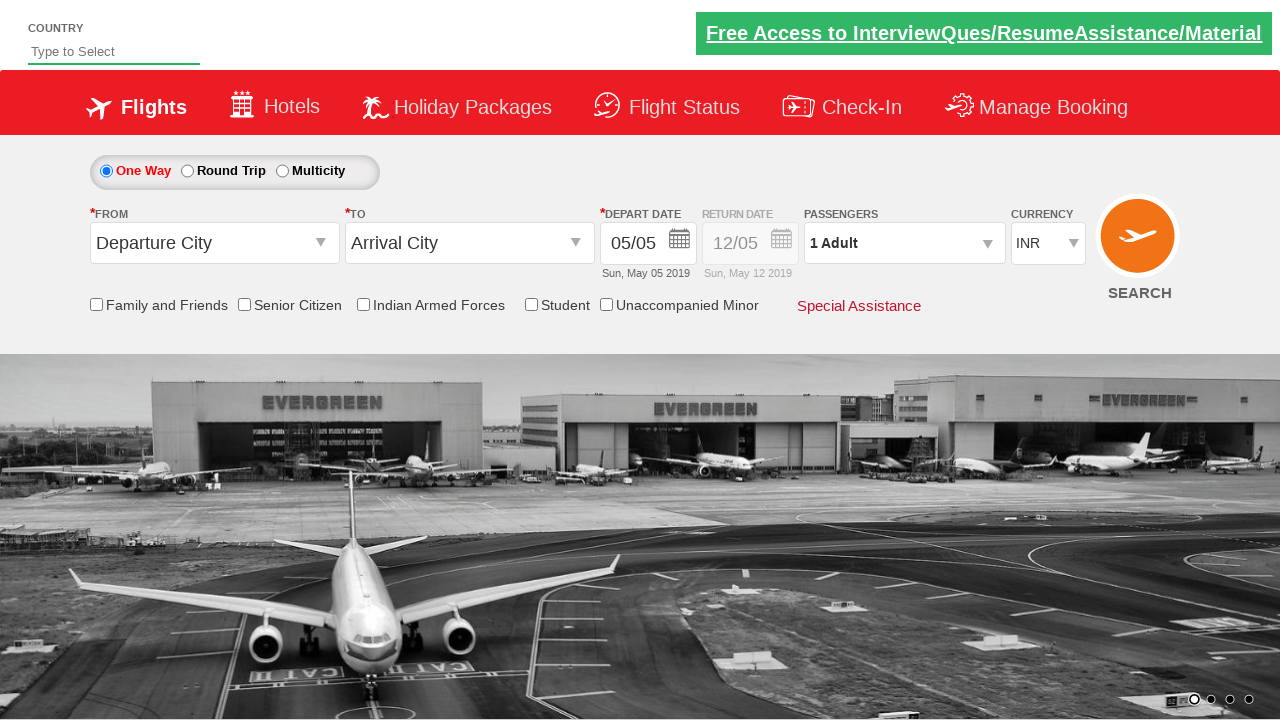

Currency dropdown selector is available
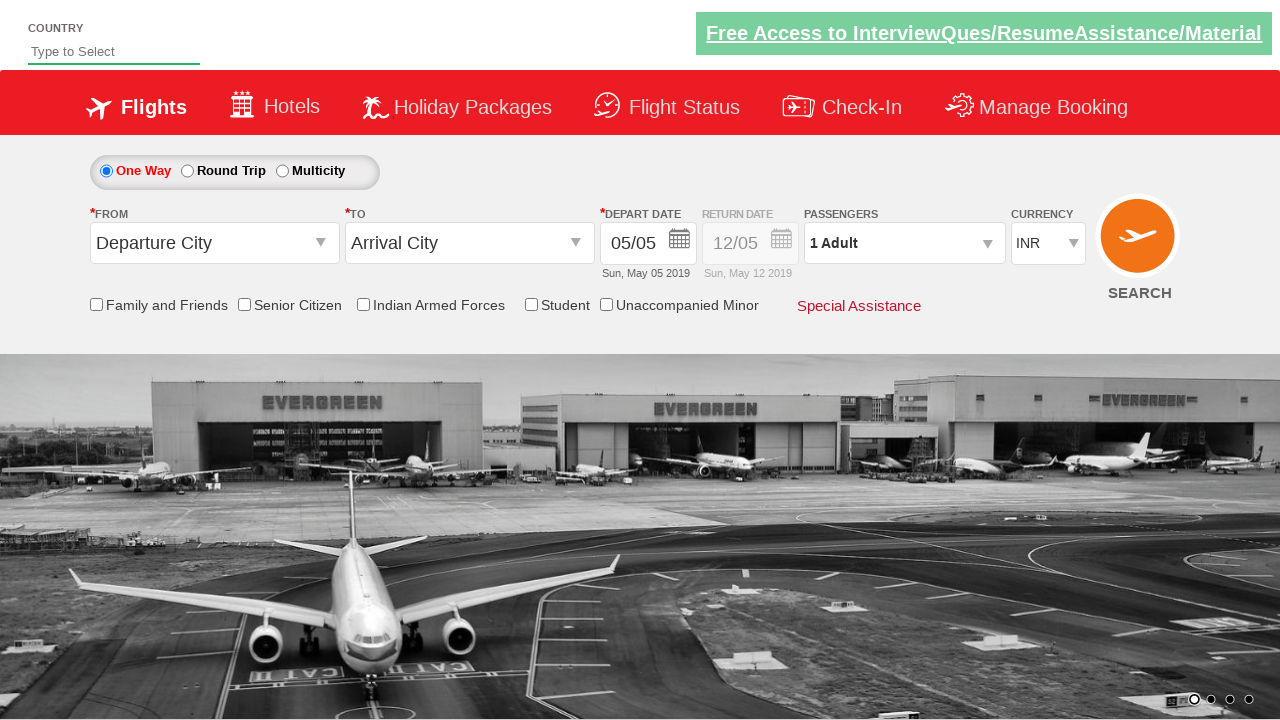

Selected dropdown option by index 3 (4th option) on #ctl00_mainContent_DropDownListCurrency
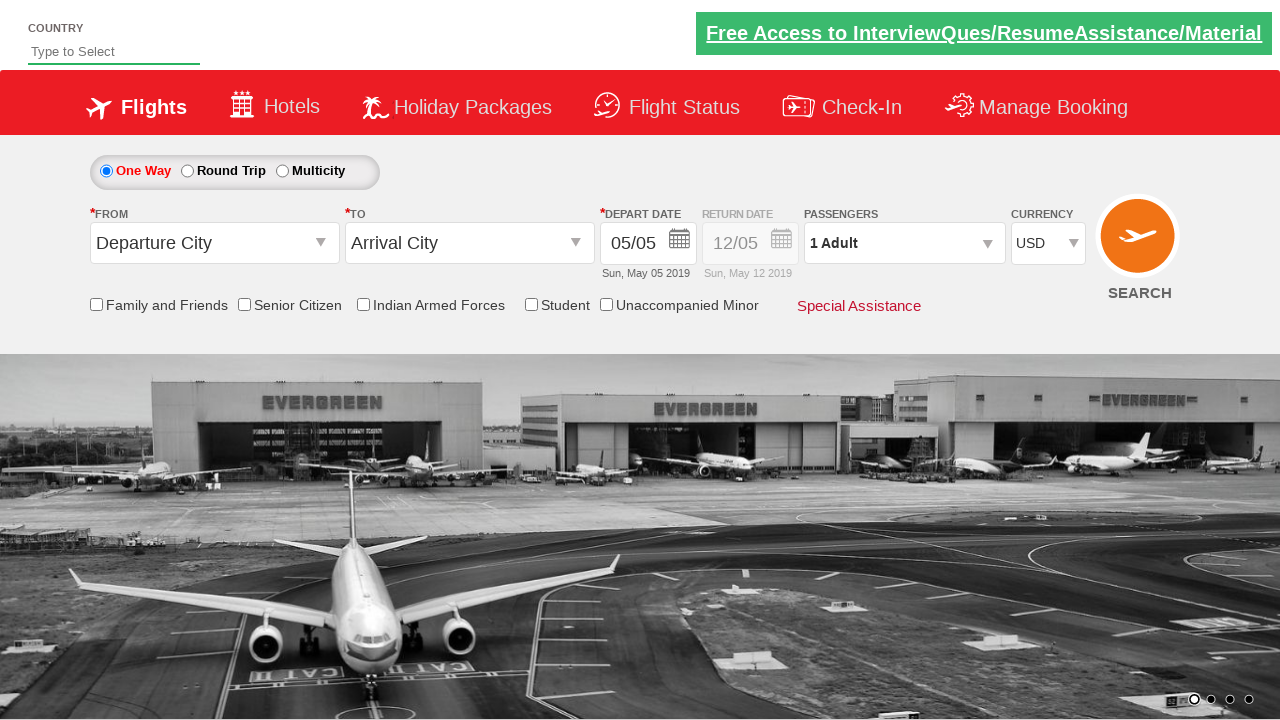

Selected dropdown option by visible text 'AED' on #ctl00_mainContent_DropDownListCurrency
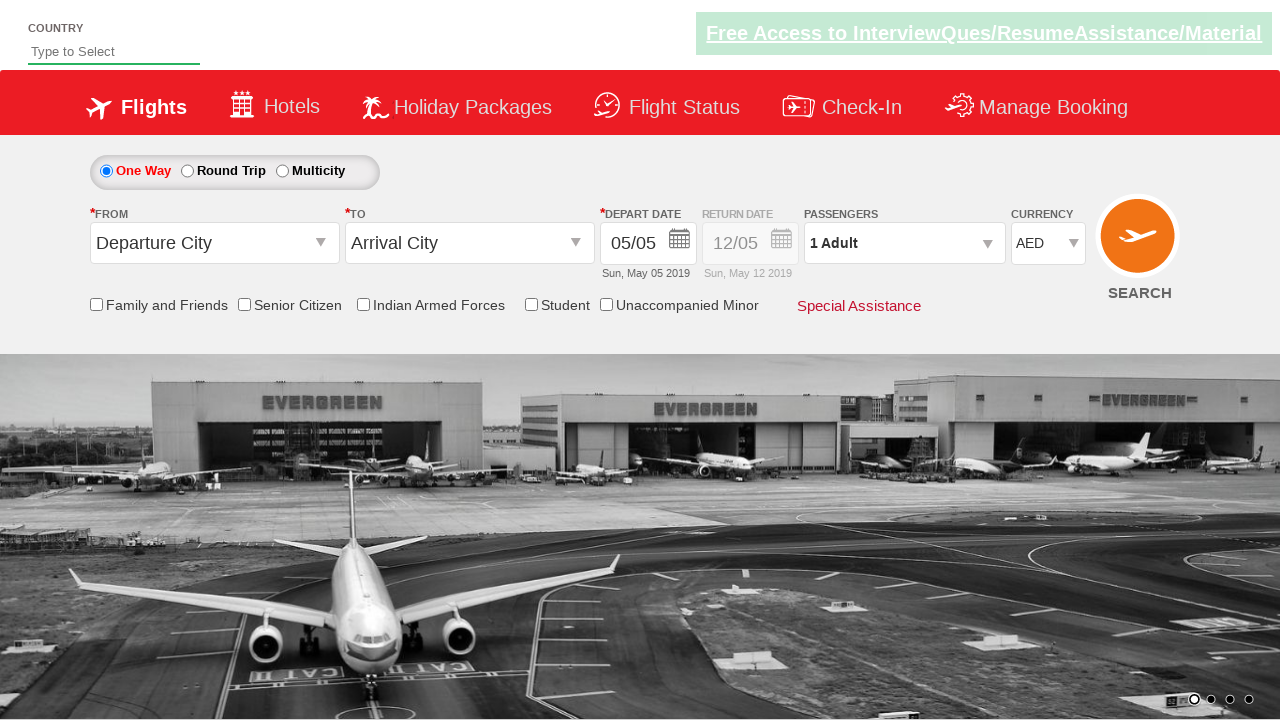

Selected dropdown option by value 'INR' on #ctl00_mainContent_DropDownListCurrency
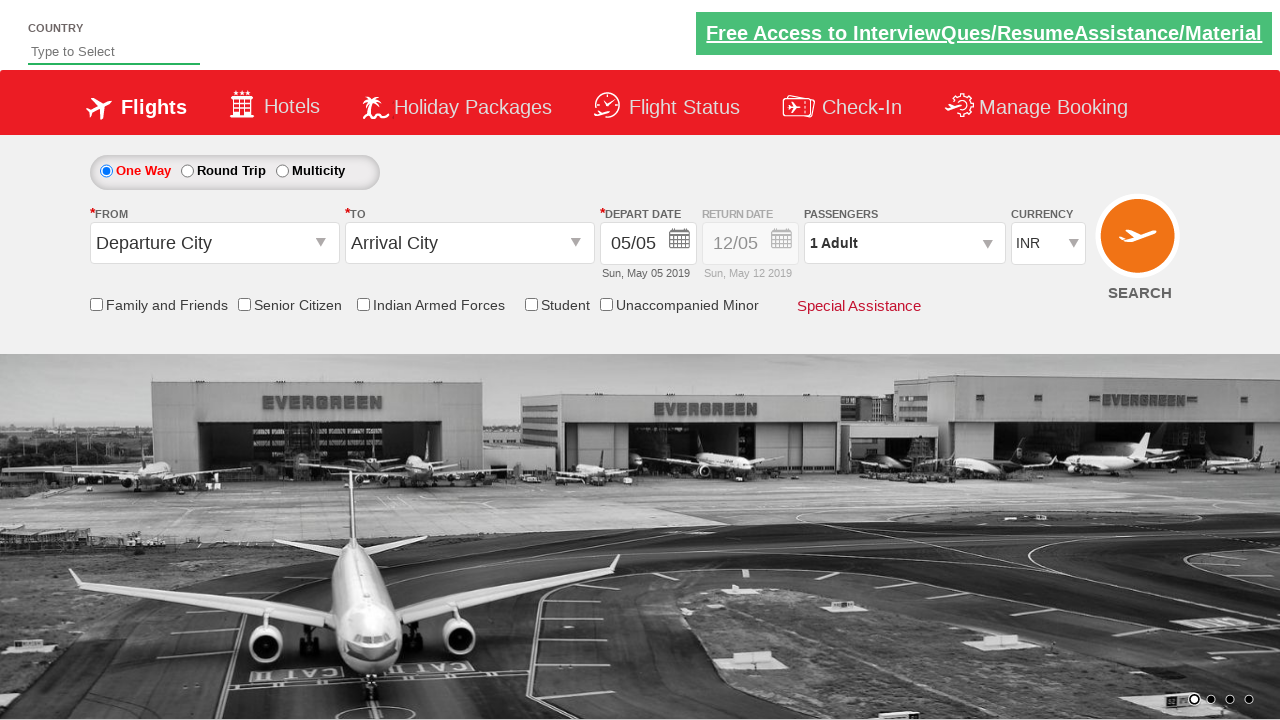

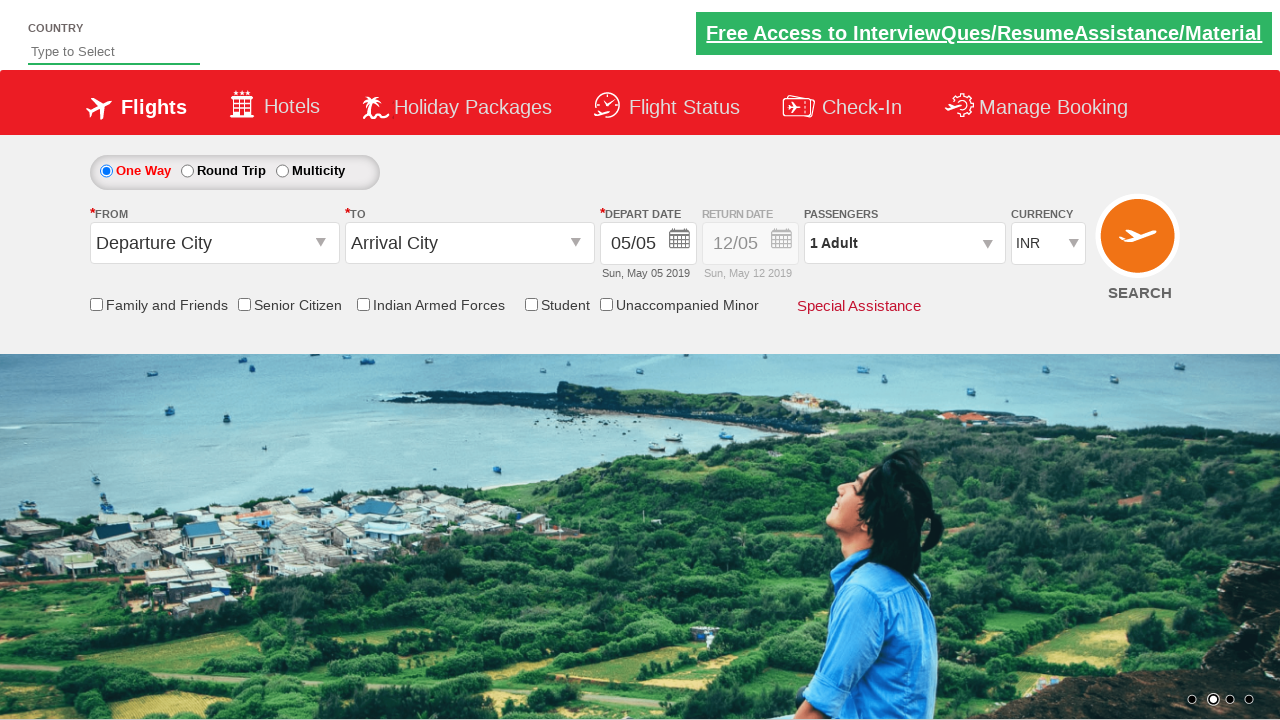